Tests mouse hover and context click actions on a practice automation page by hovering over an element and performing right-click operations

Starting URL: https://rahulshettyacademy.com/AutomationPractice/

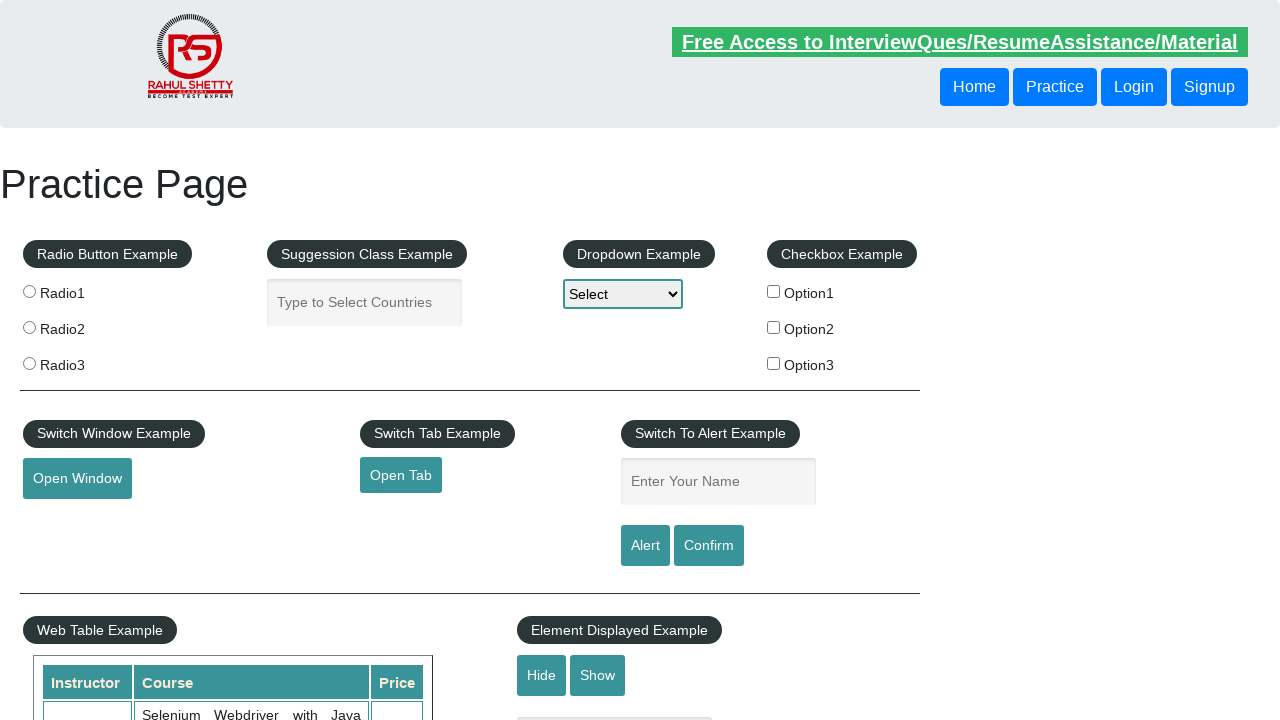

Hovered over the mouse hover element at (83, 361) on #mousehover
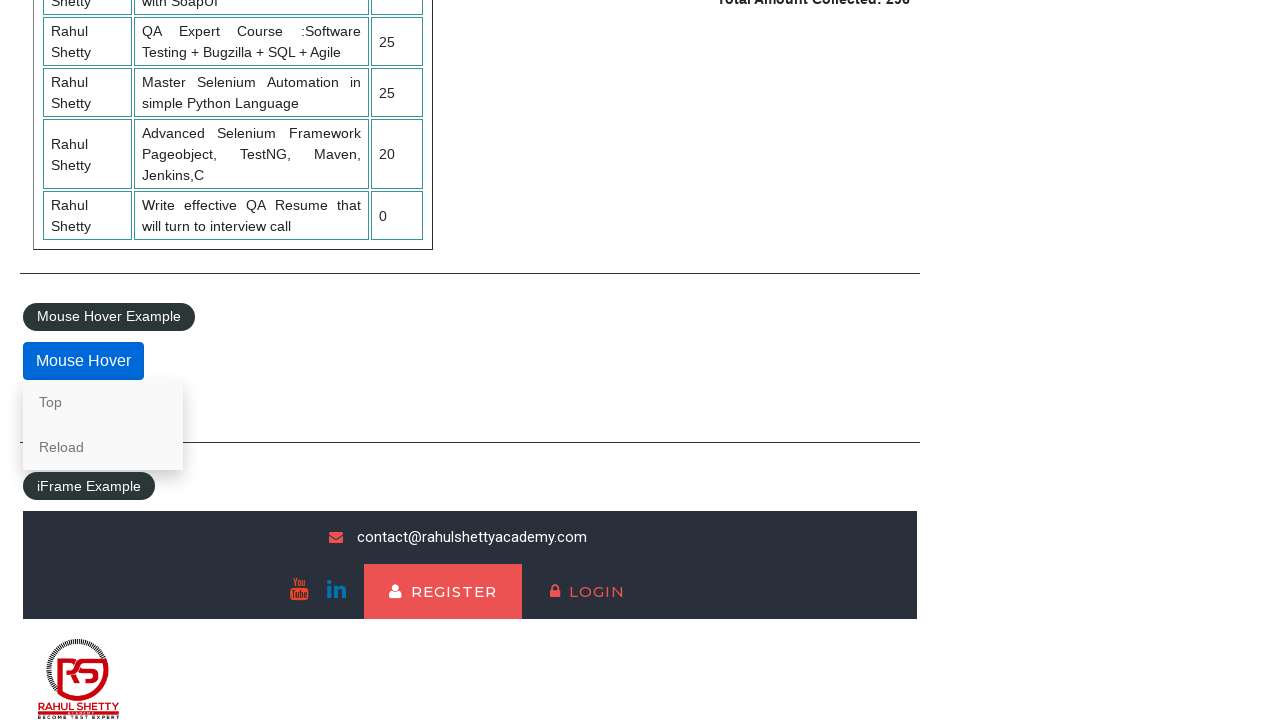

Right-clicked on the 'top' link at (103, 402) on a[href='#top']
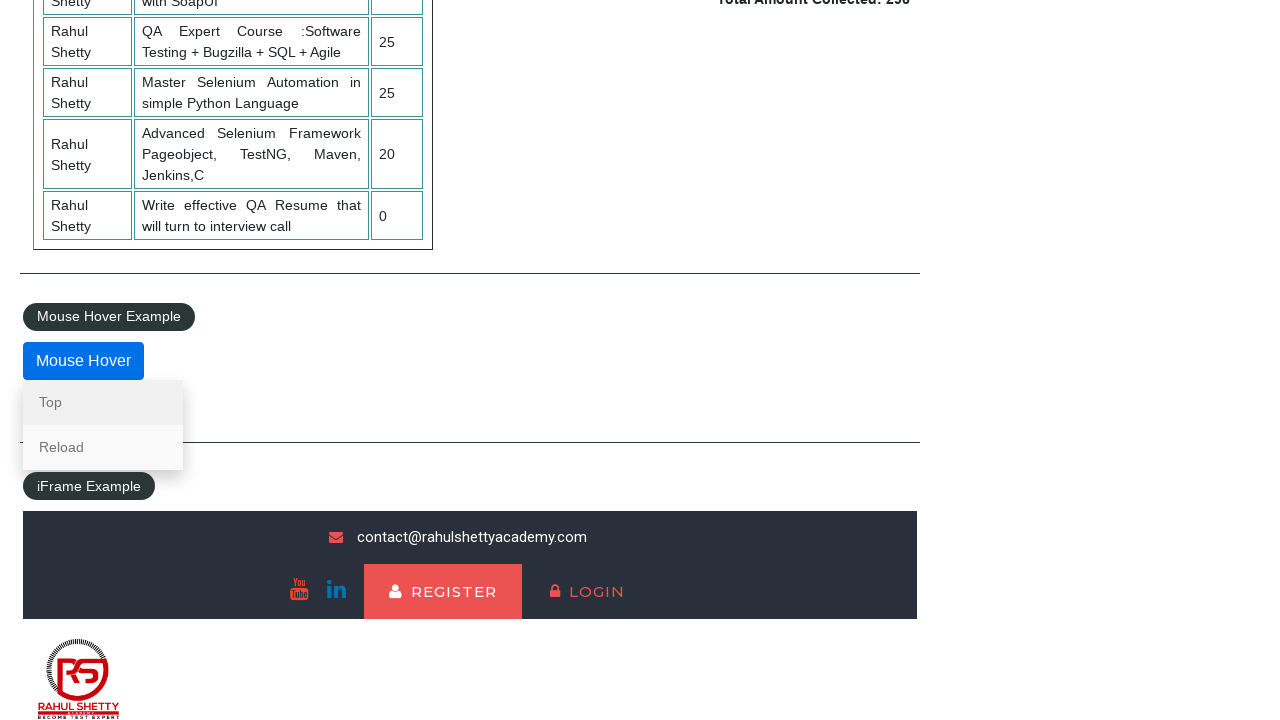

Right-clicked on the 'Reload' link at (103, 447) on a:text('Reload')
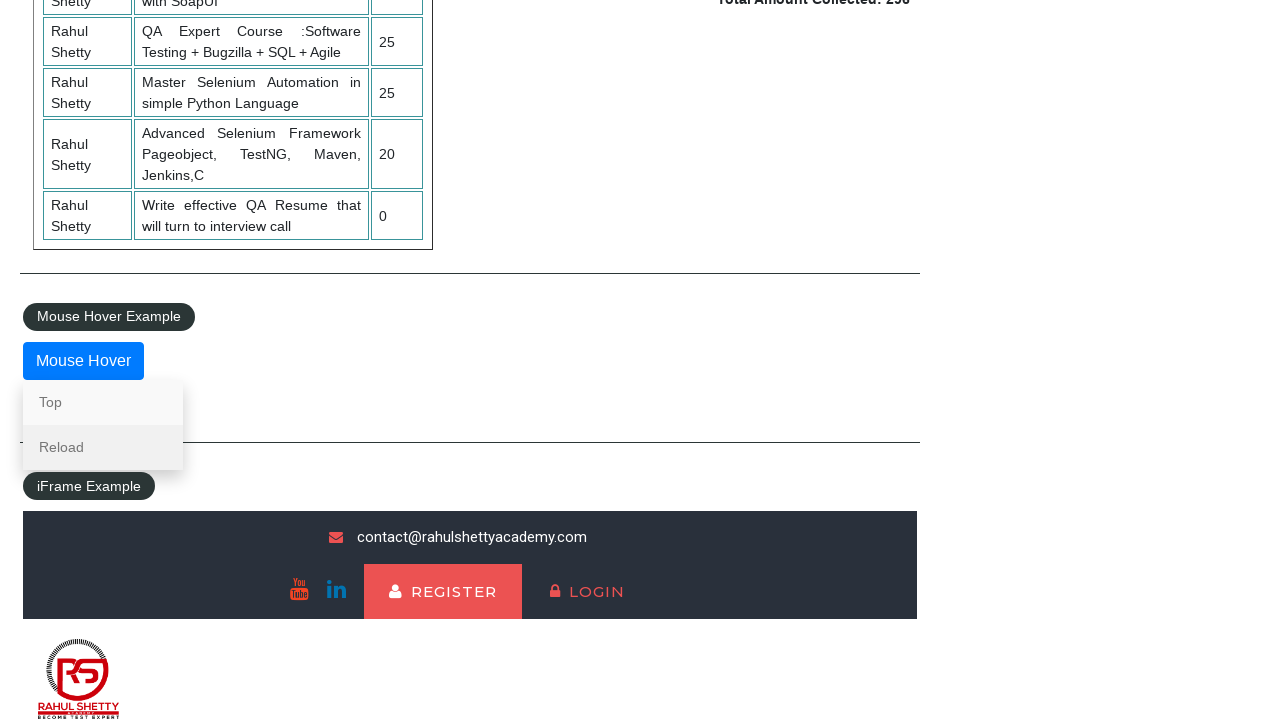

Clicked on the 'Reload' link at (103, 447) on a:text('Reload')
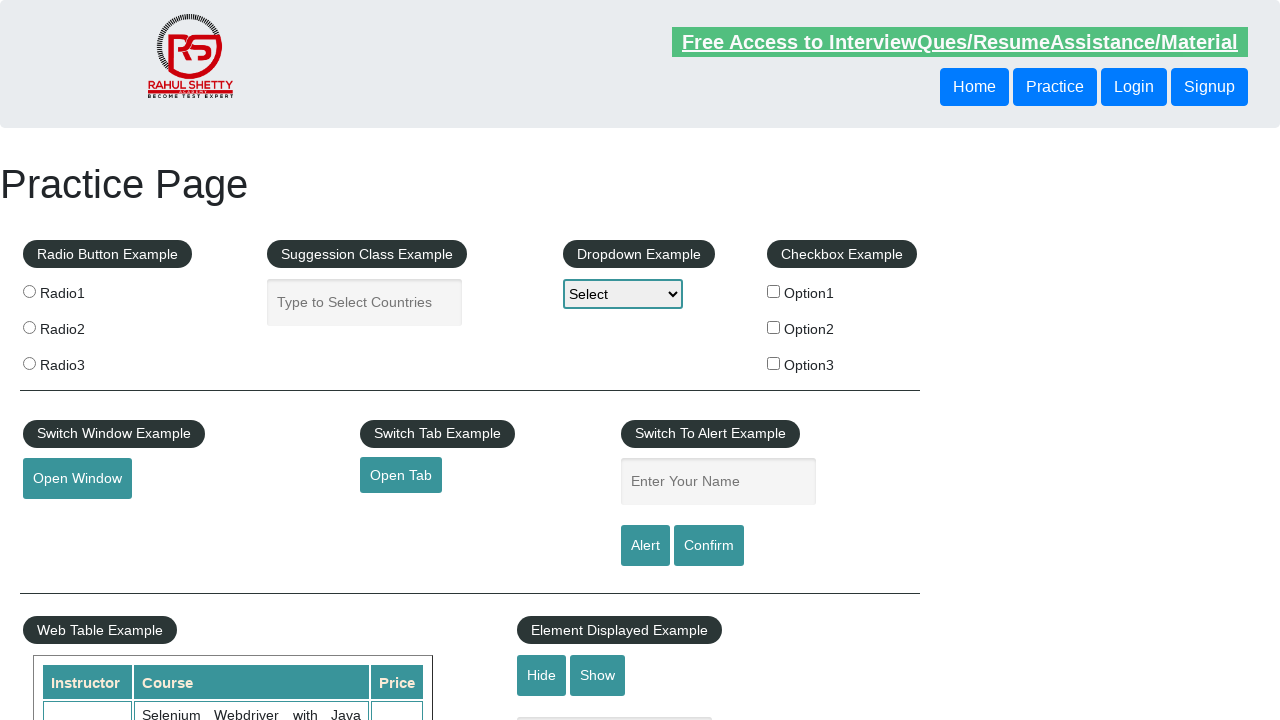

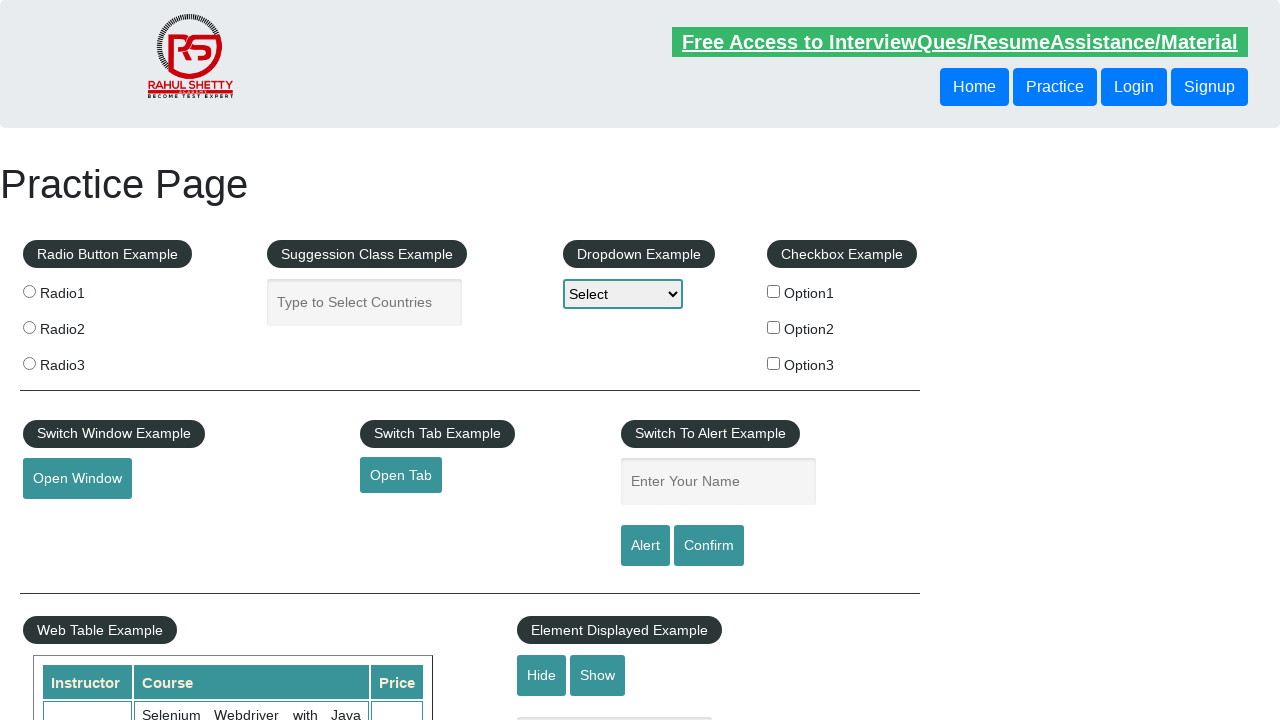